Navigates to GitHub topics page, waits for topic listings to load, then clicks on a topic to verify project listings are displayed

Starting URL: https://github.com/topics

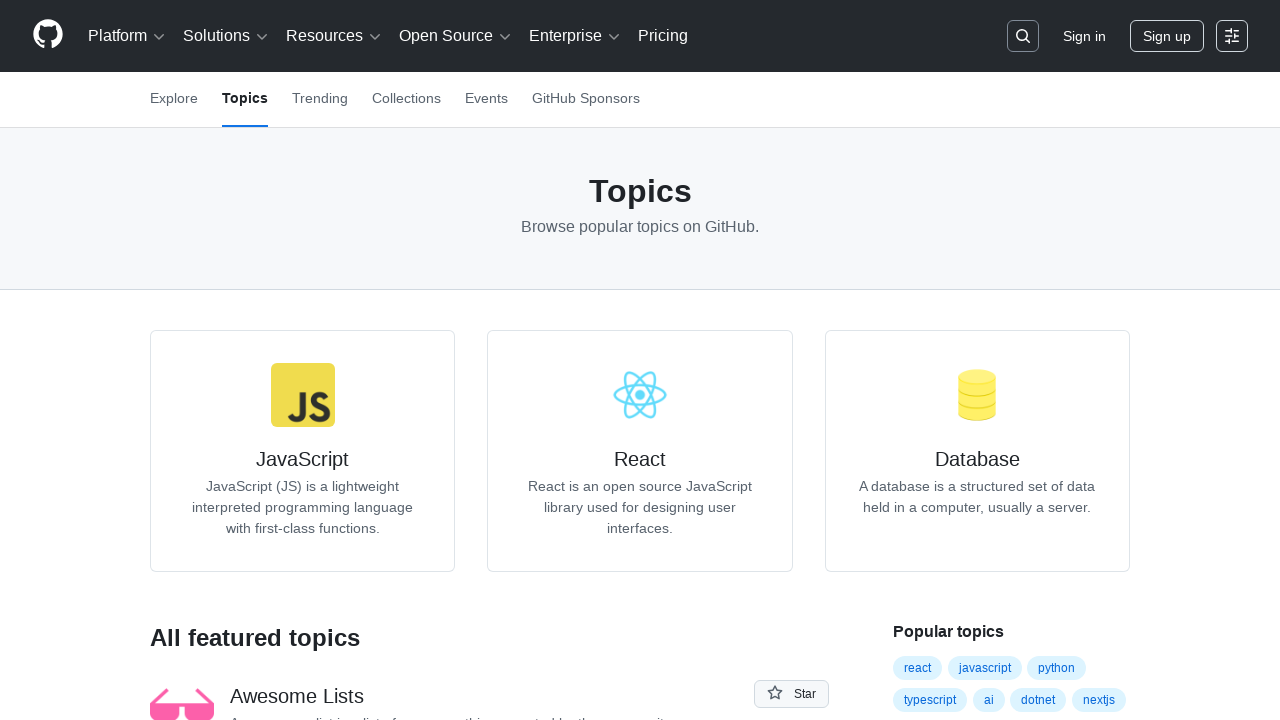

Navigated to GitHub topics page
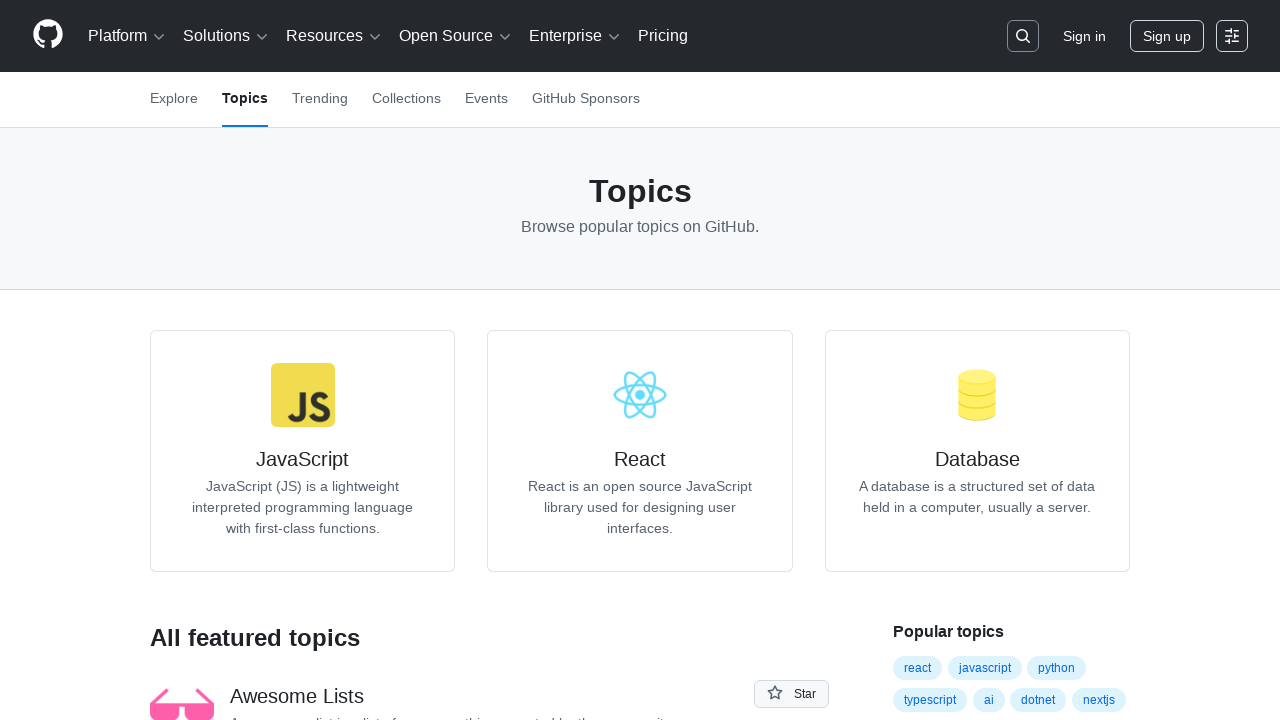

Topic listings loaded on the page
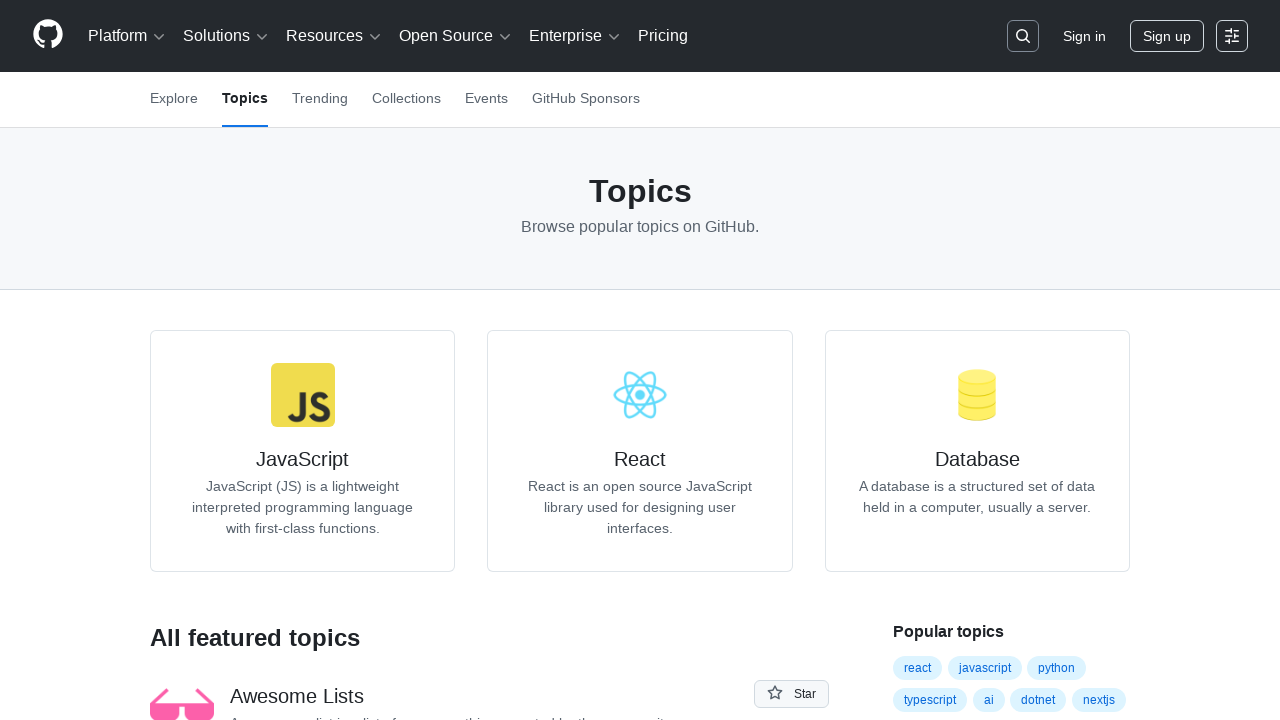

Clicked on the first topic at (303, 451) on .no-underline.d-flex.flex-column.flex-justify-center >> nth=0
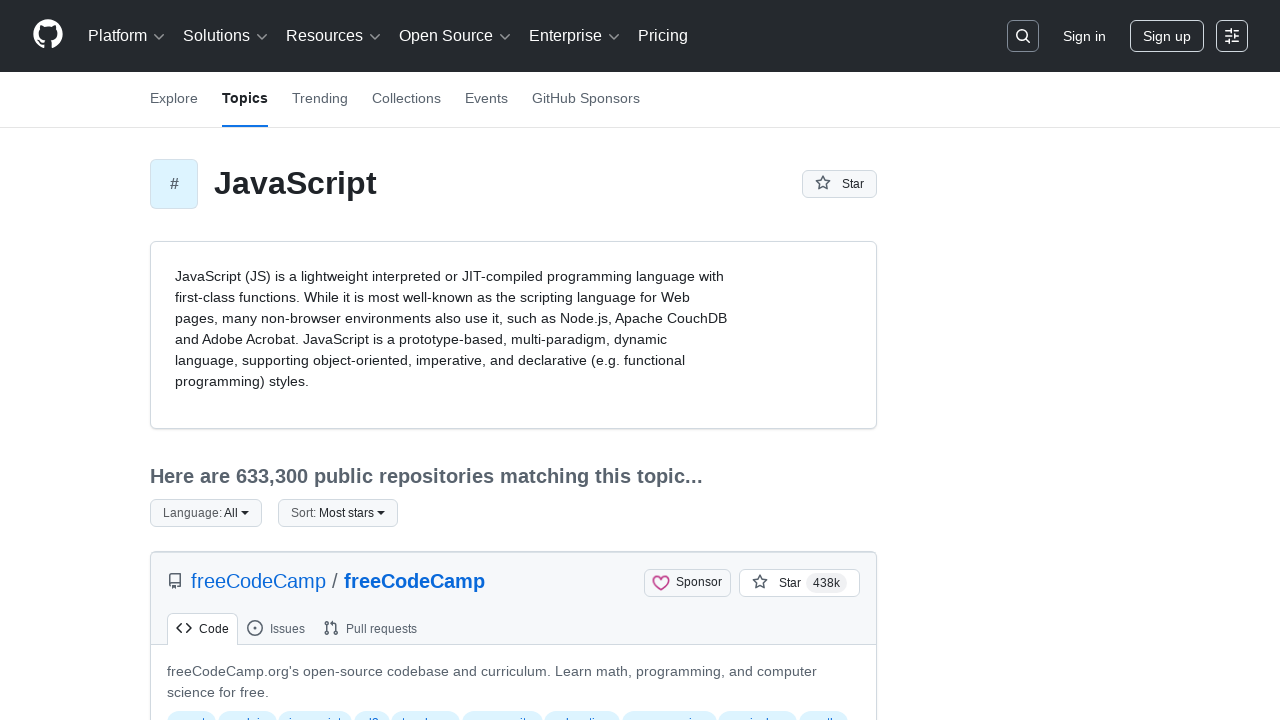

Project listings displayed on topic page
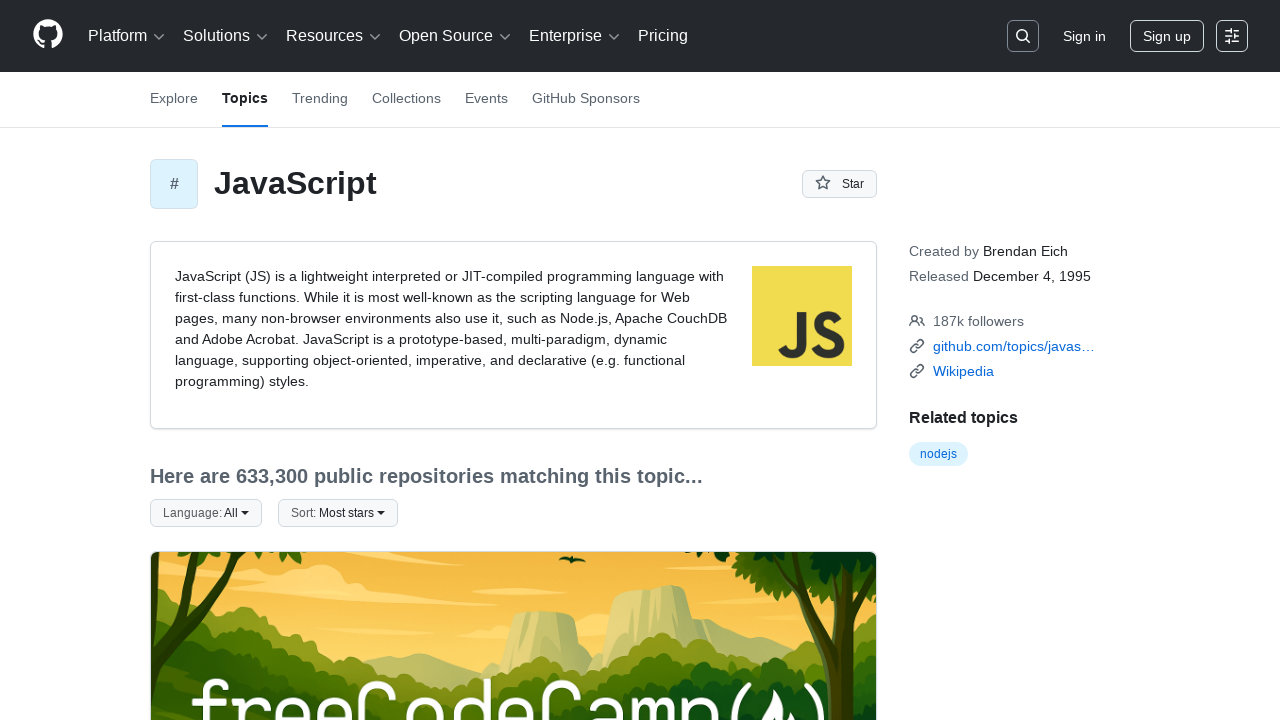

Clicked on the first project at (414, 360) on a.text-bold >> nth=0
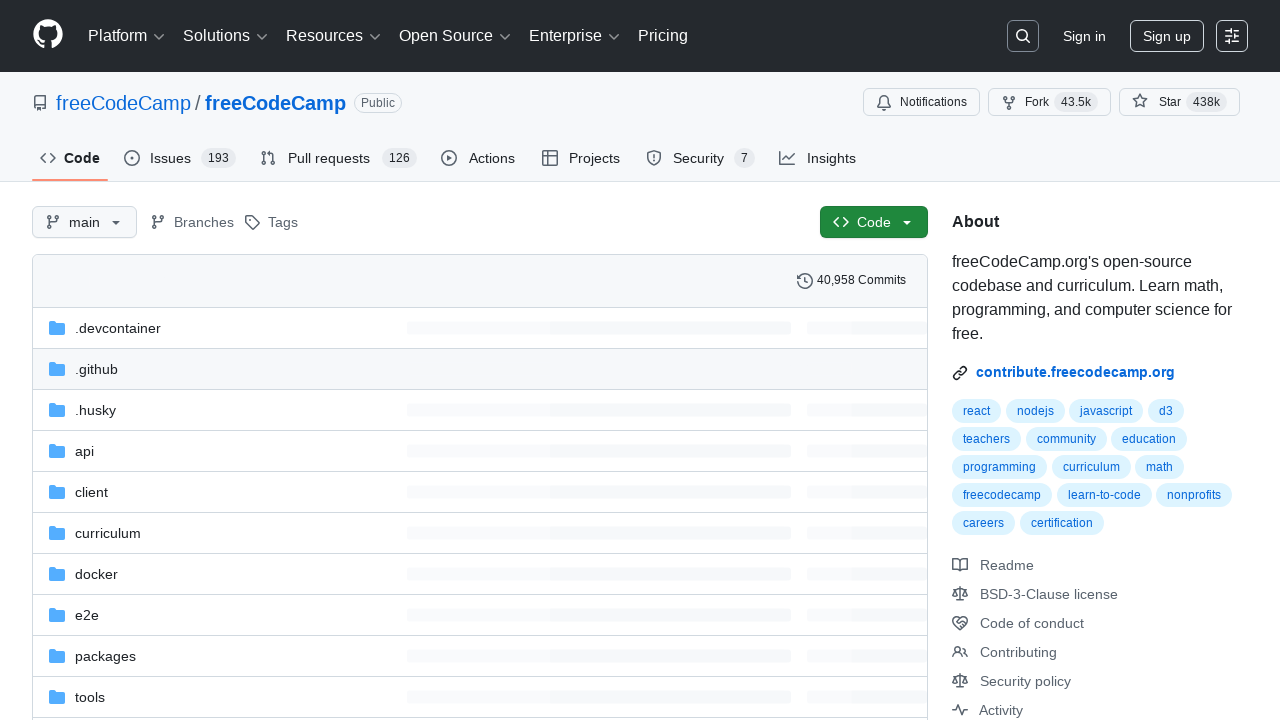

Project page loaded
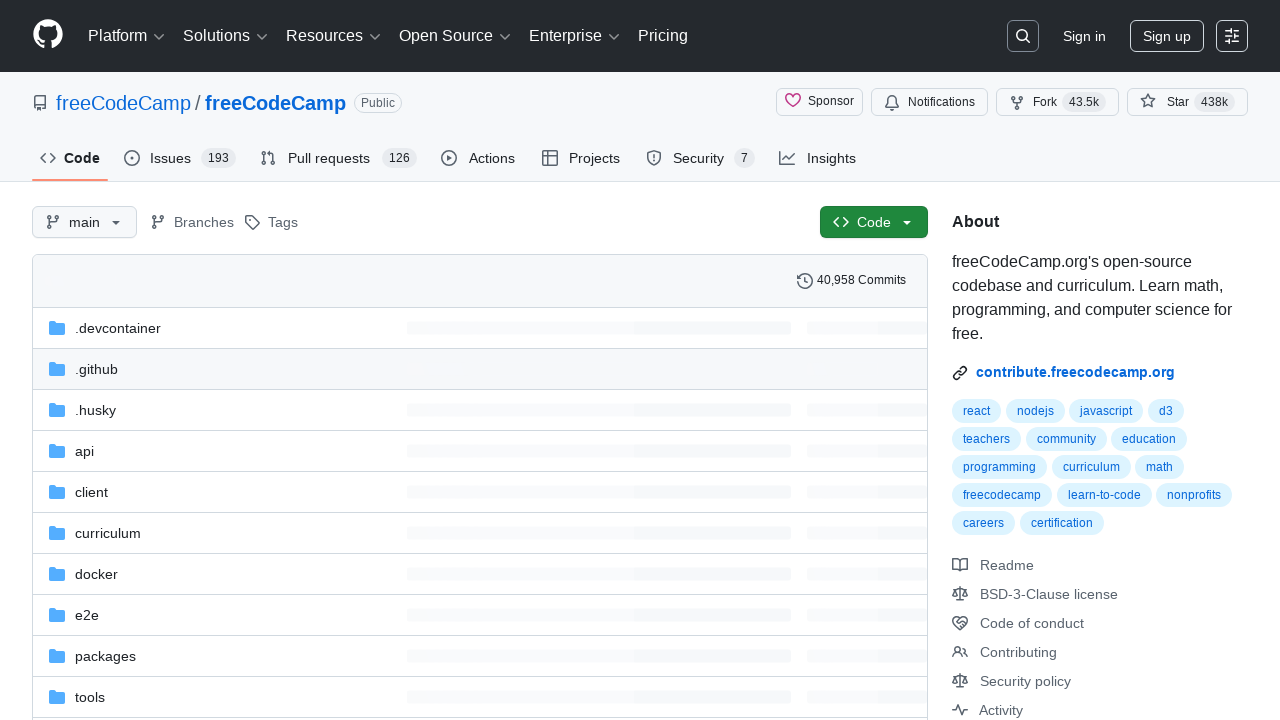

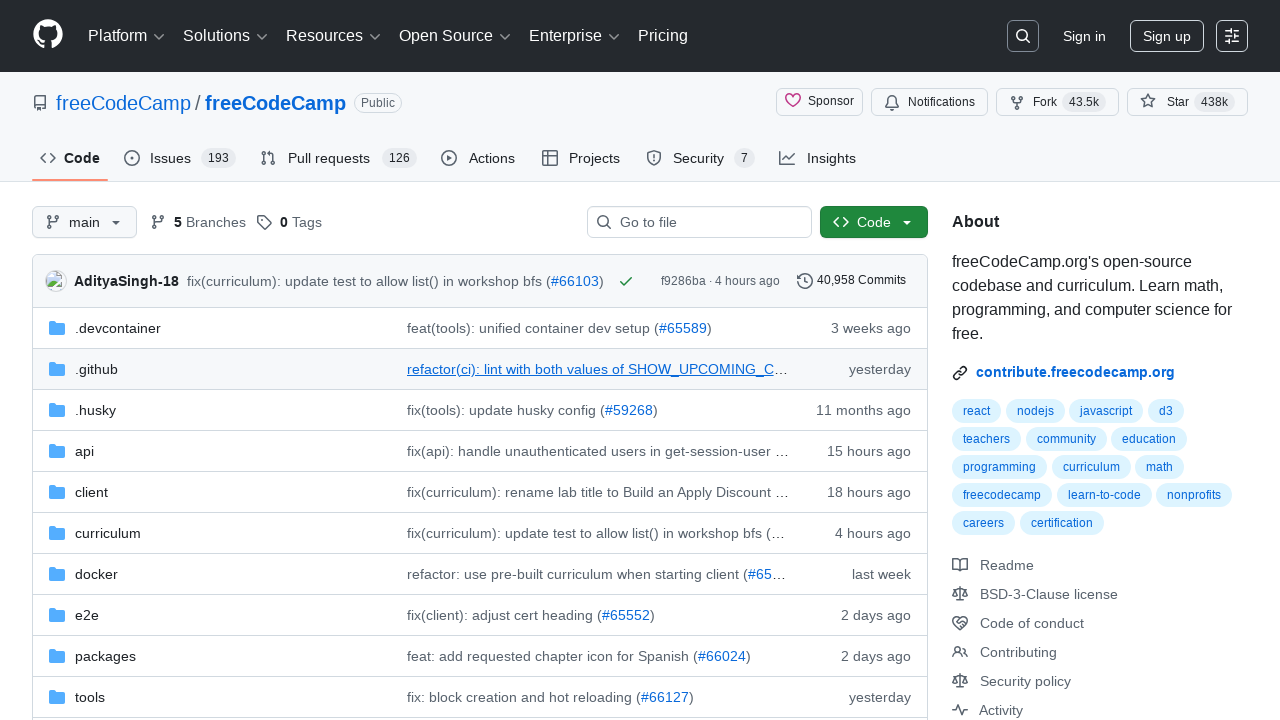